Verifies that the company branding logo is displayed on the OrangeHRM login page

Starting URL: https://opensource-demo.orangehrmlive.com/web/index.php/auth/login

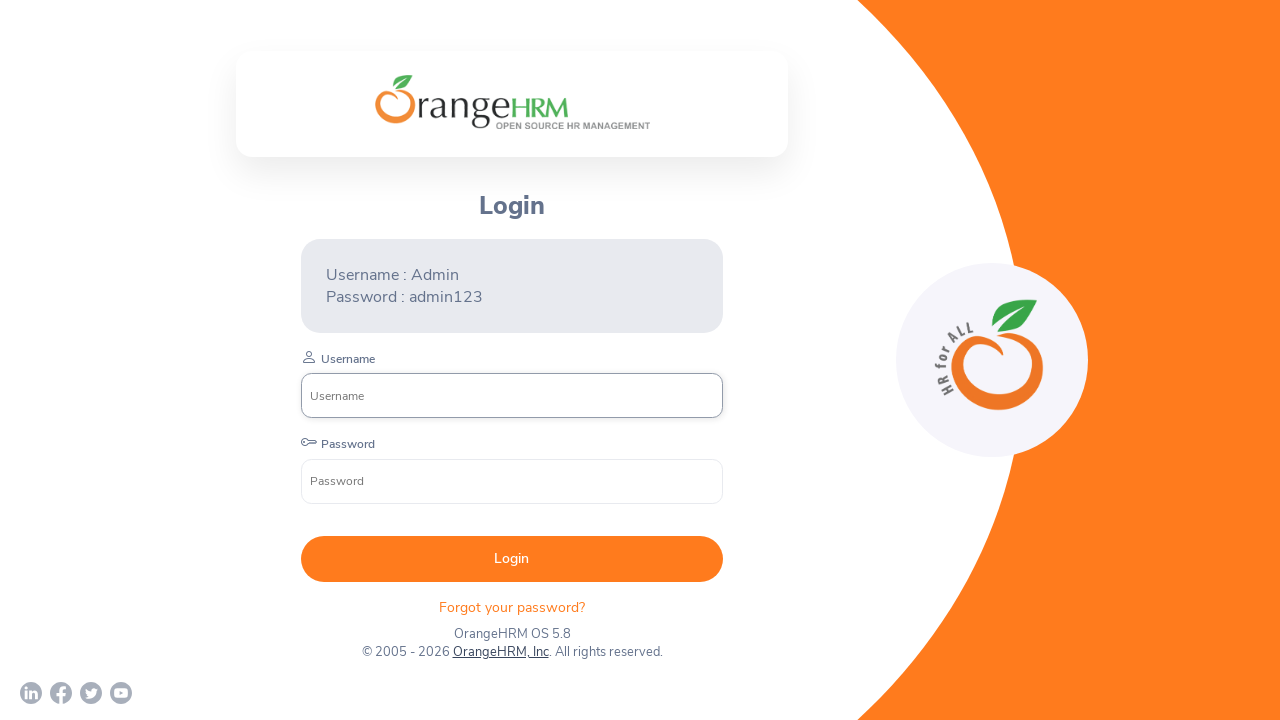

Waited for page to load with networkidle state
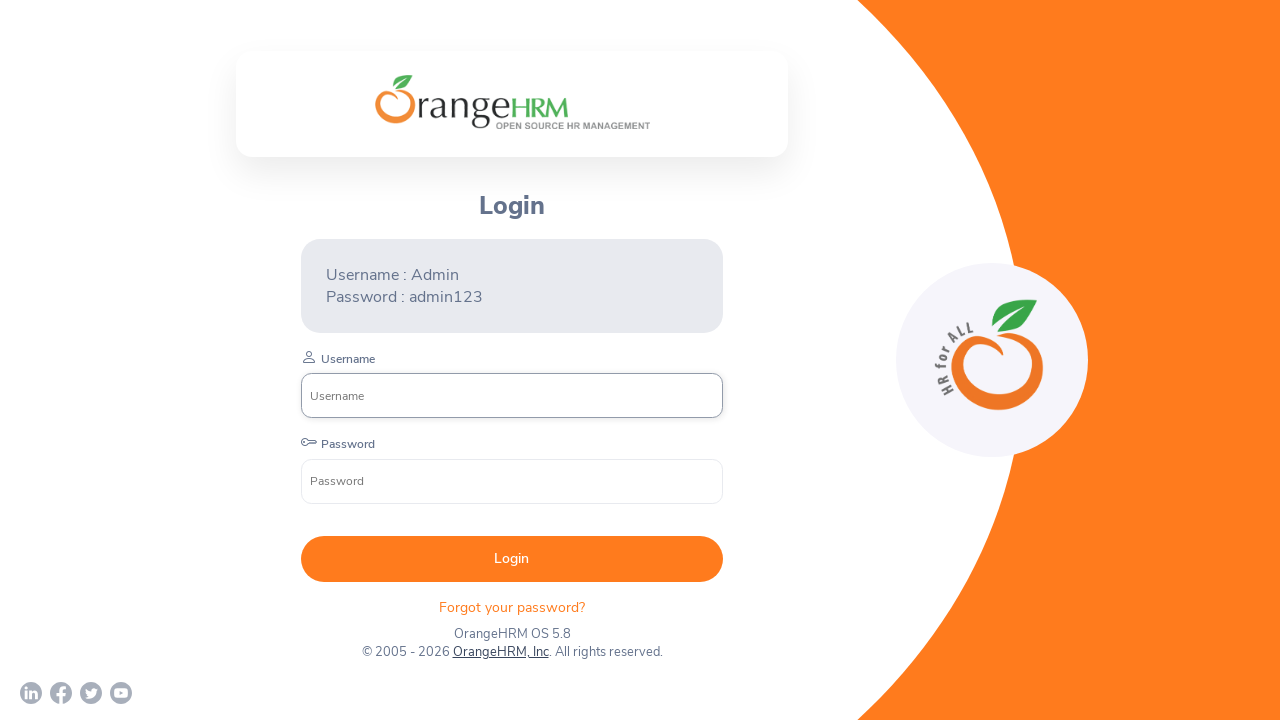

Located company branding logo element
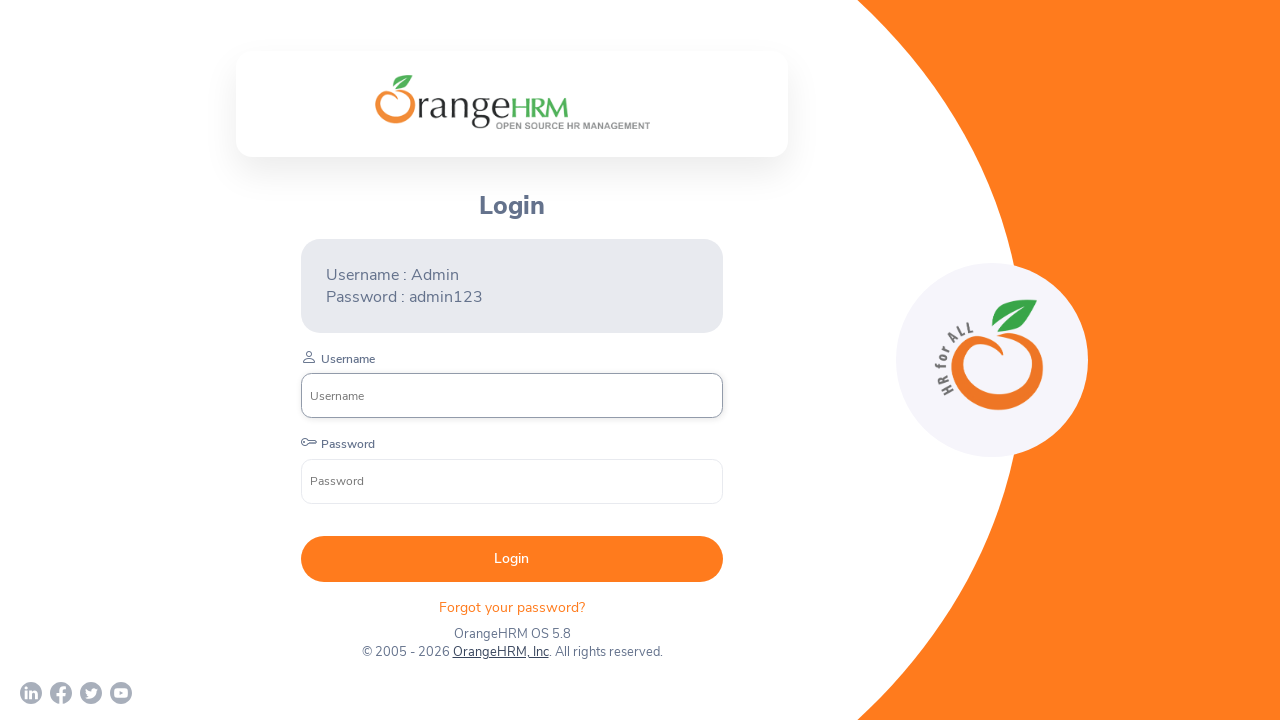

Verified that company branding logo is visible on OrangeHRM login page
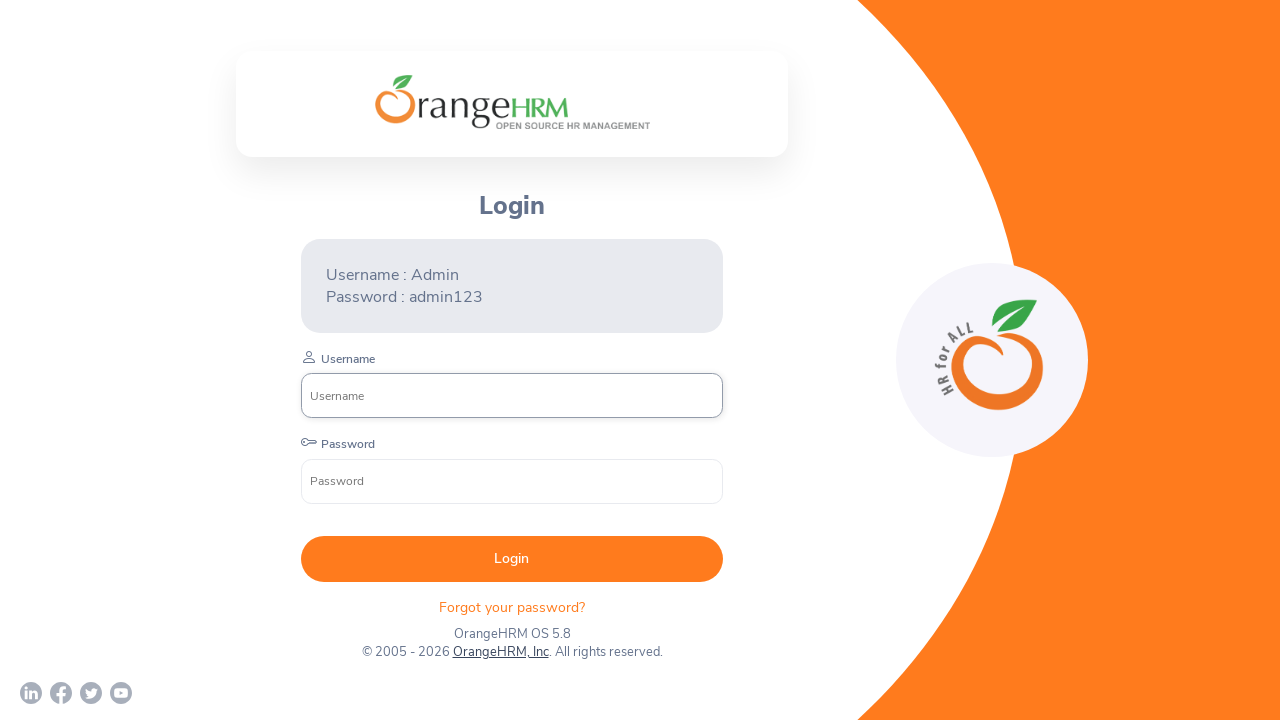

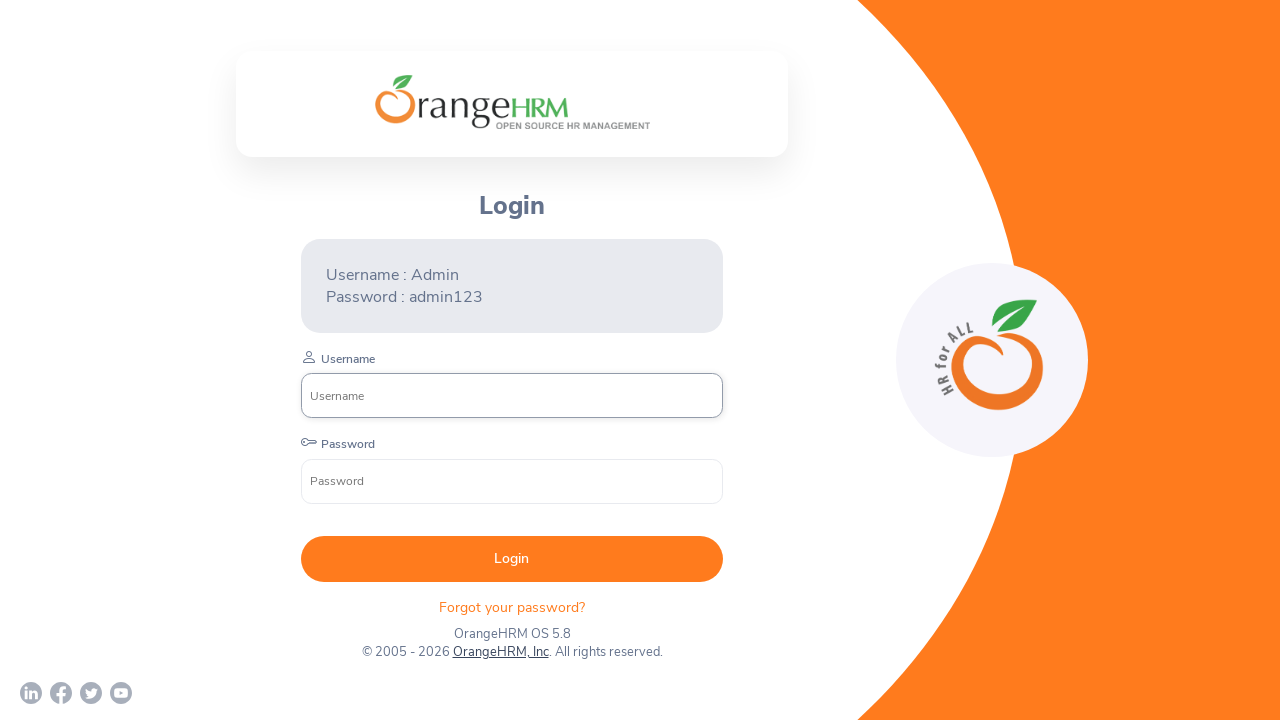